Tests validation when selecting both meat and vegetarian food options, expecting an alert about the contradiction

Starting URL: https://wcaquino.me/selenium/componentes.html

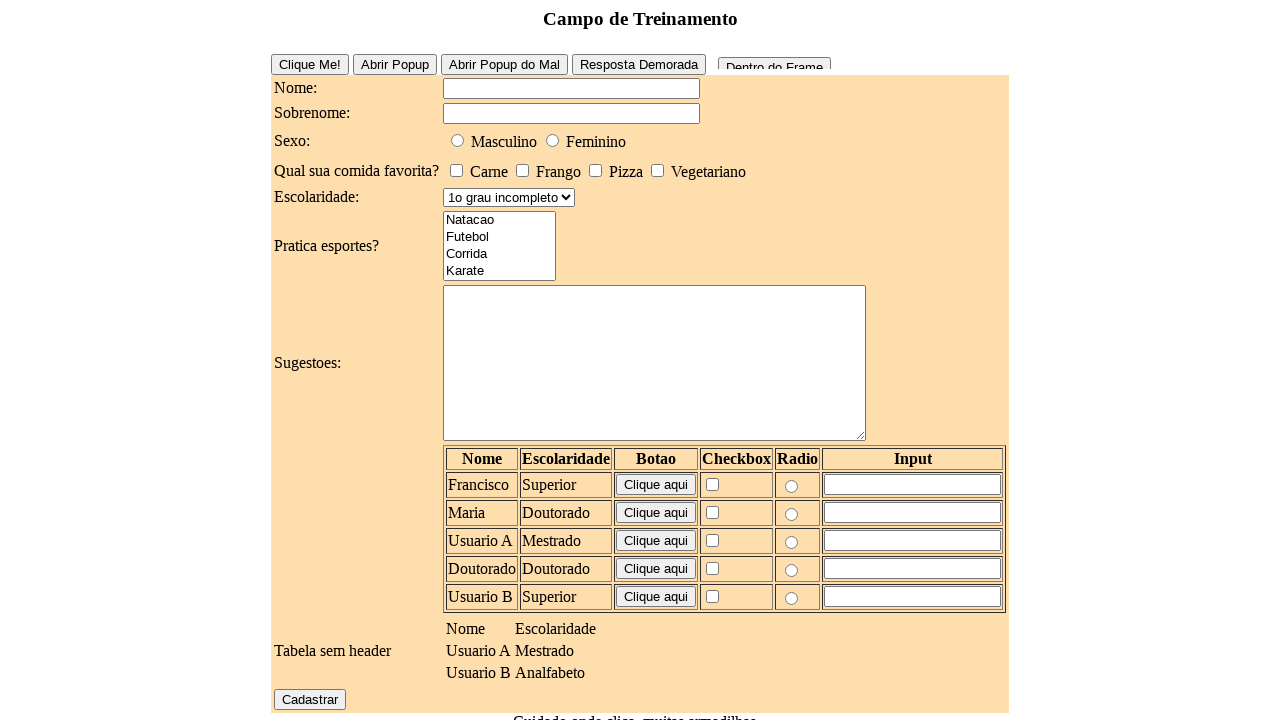

Filled name field with 'Lucas' on #elementosForm\:nome
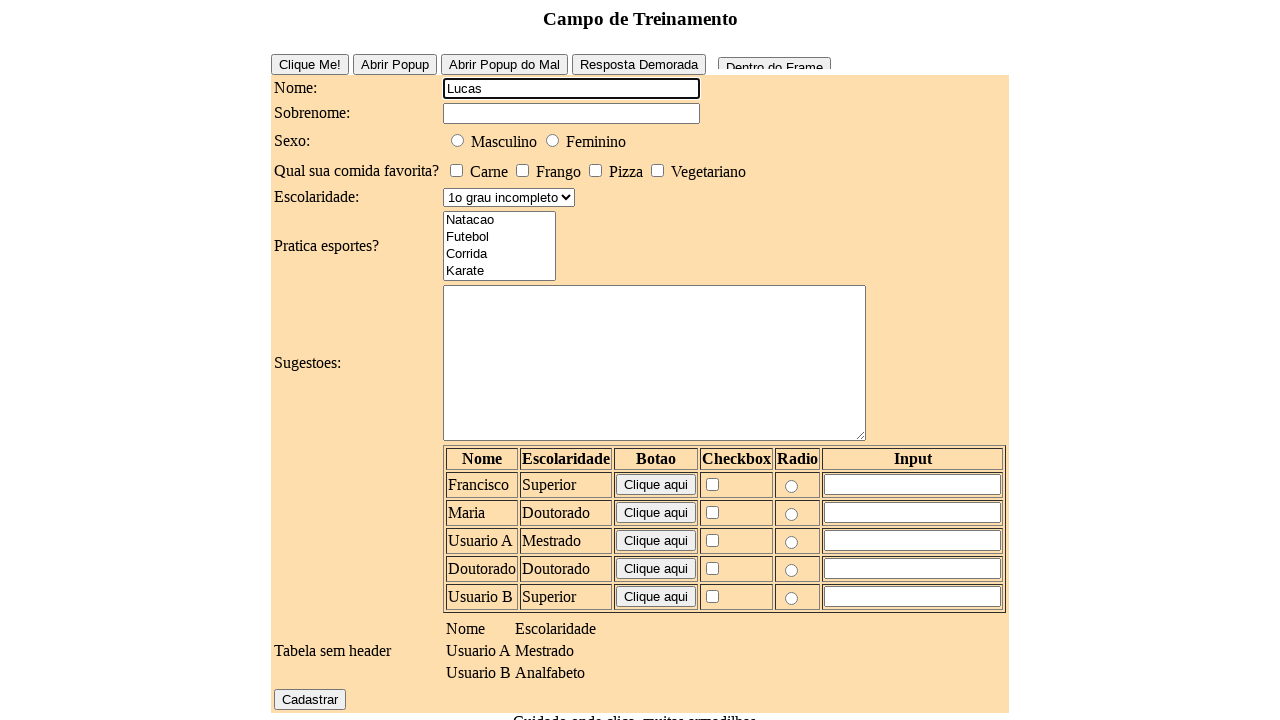

Filled surname field with 'Lopes' on #elementosForm\:sobrenome
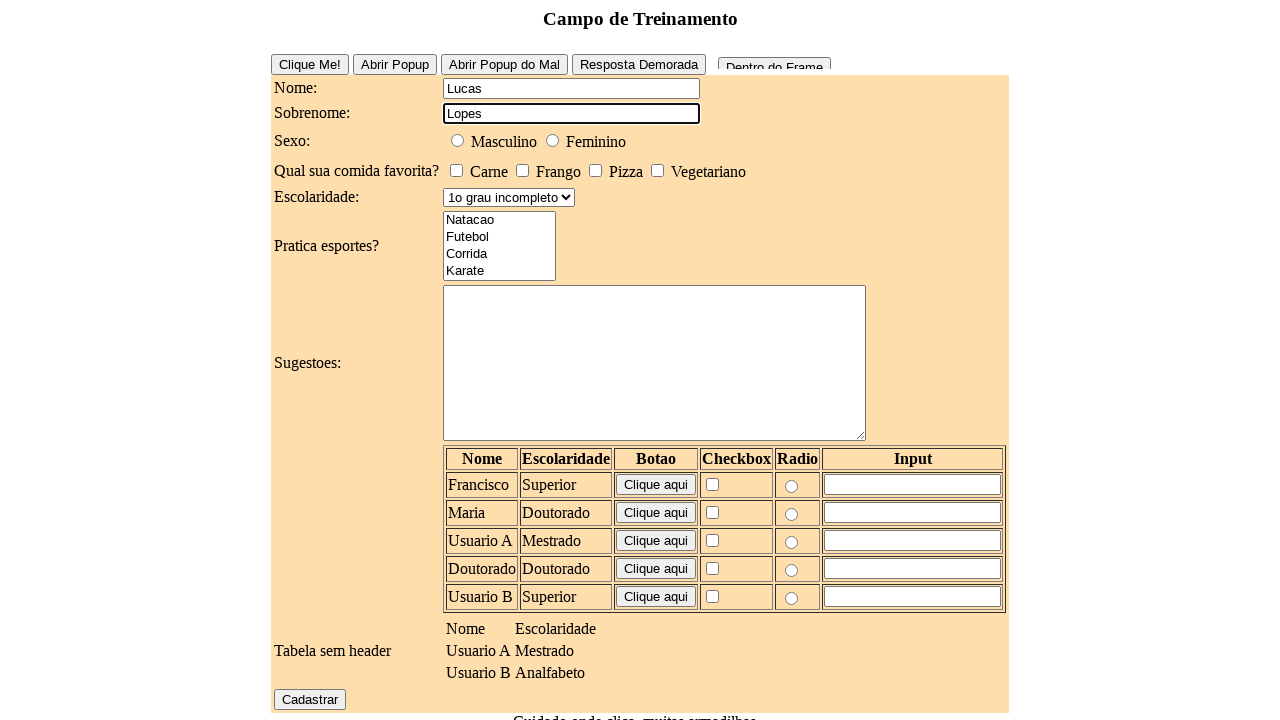

Selected male gender option at (458, 140) on #elementosForm\:sexo\:0
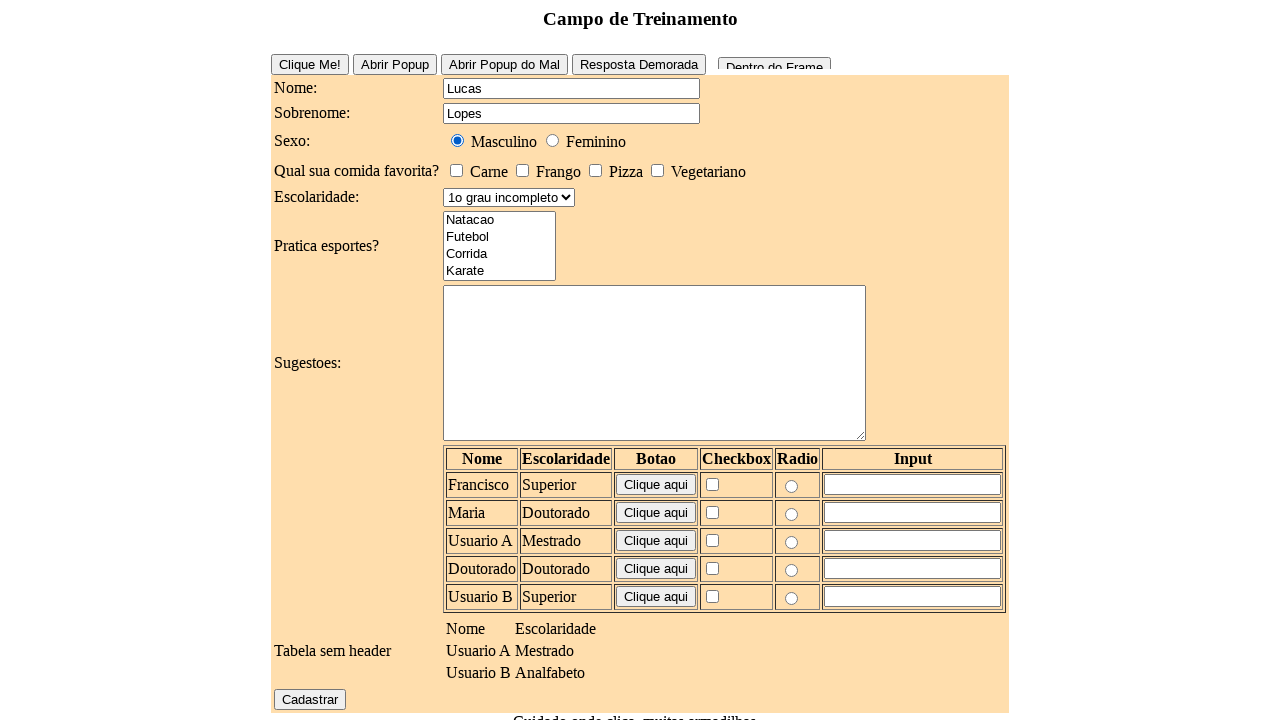

Selected meat food option at (456, 170) on #elementosForm\:comidaFavorita\:0
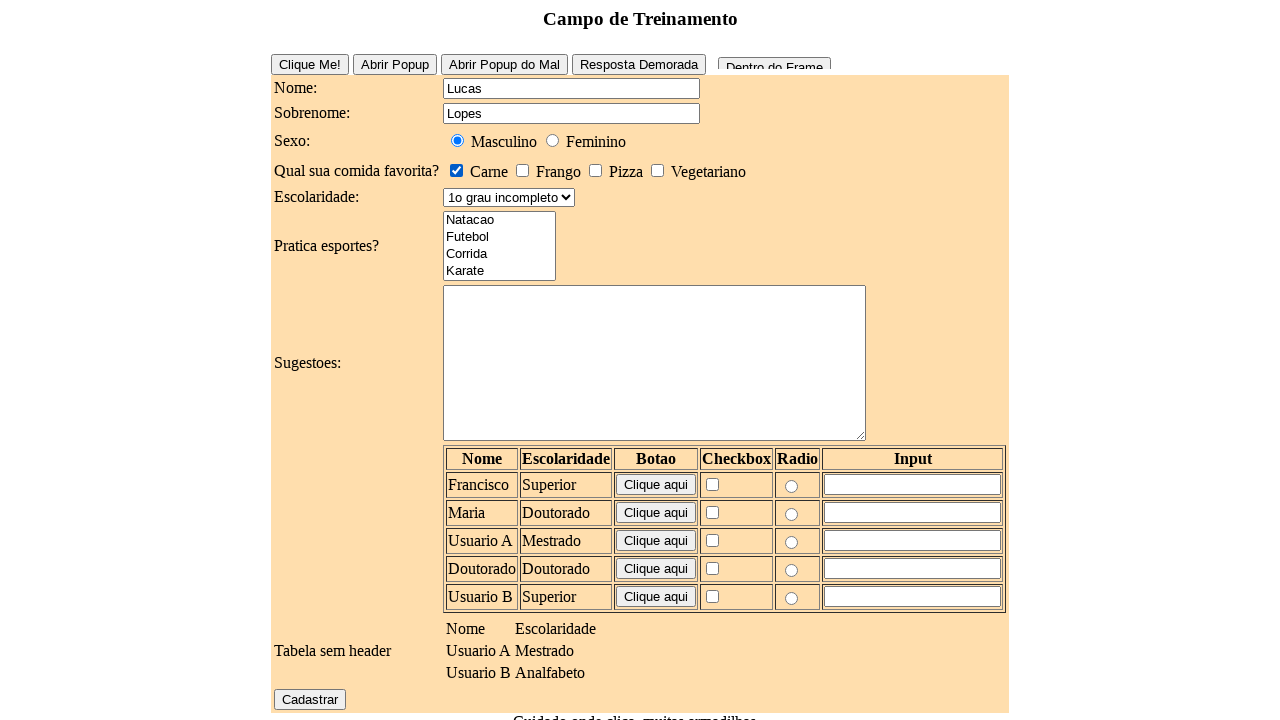

Selected vegetarian food option (contradictory with meat selection) at (658, 170) on #elementosForm\:comidaFavorita\:3
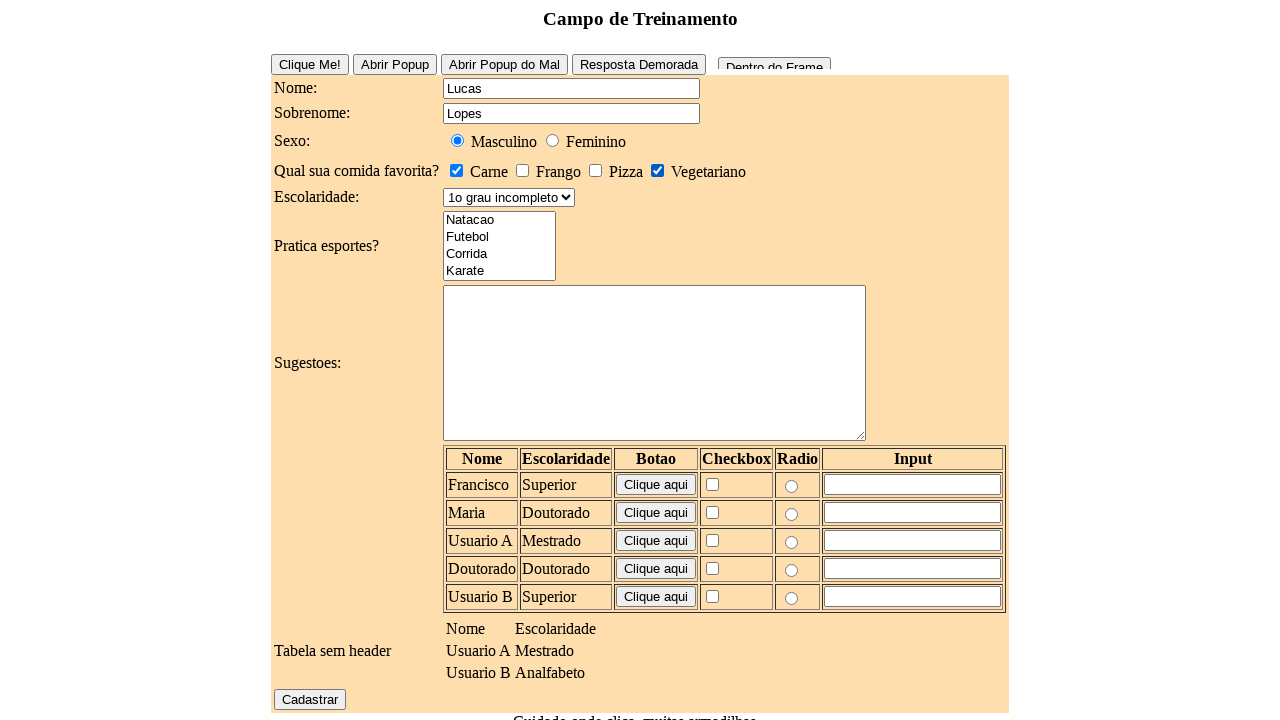

Selected 'Superior' education level on #elementosForm\:escolaridade
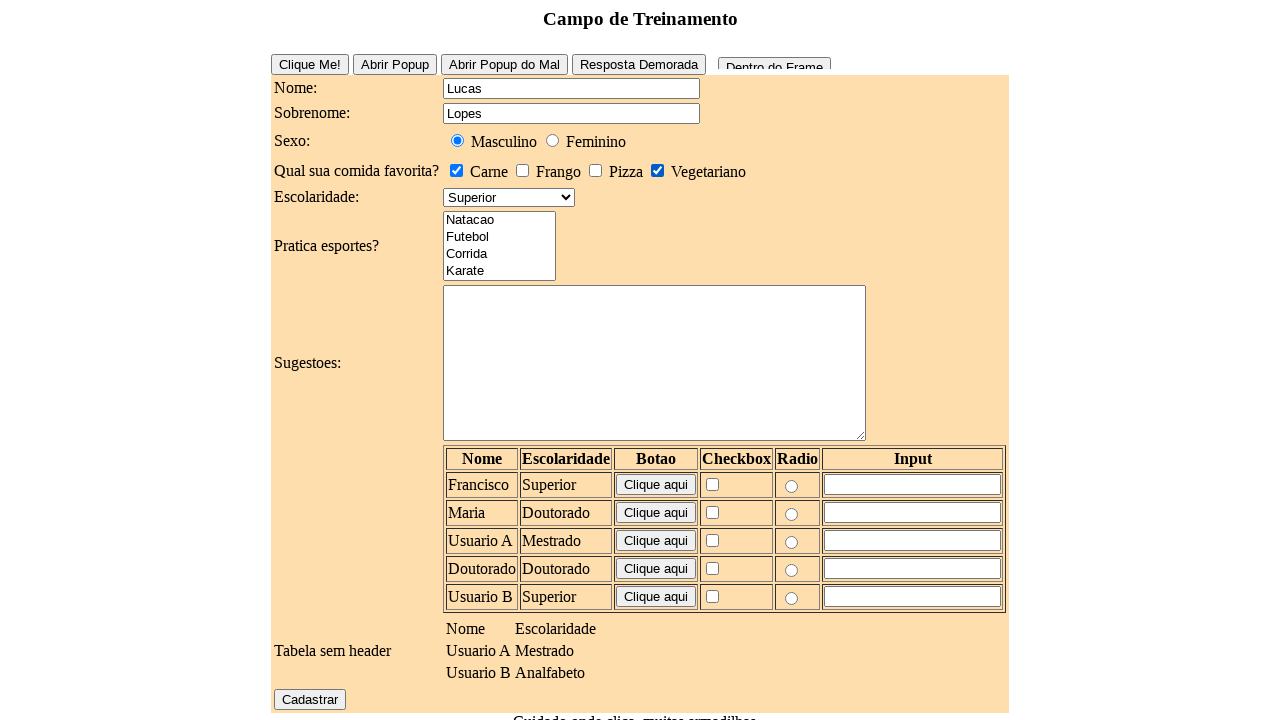

Selected 'Futebol' sport option on #elementosForm\:esportes
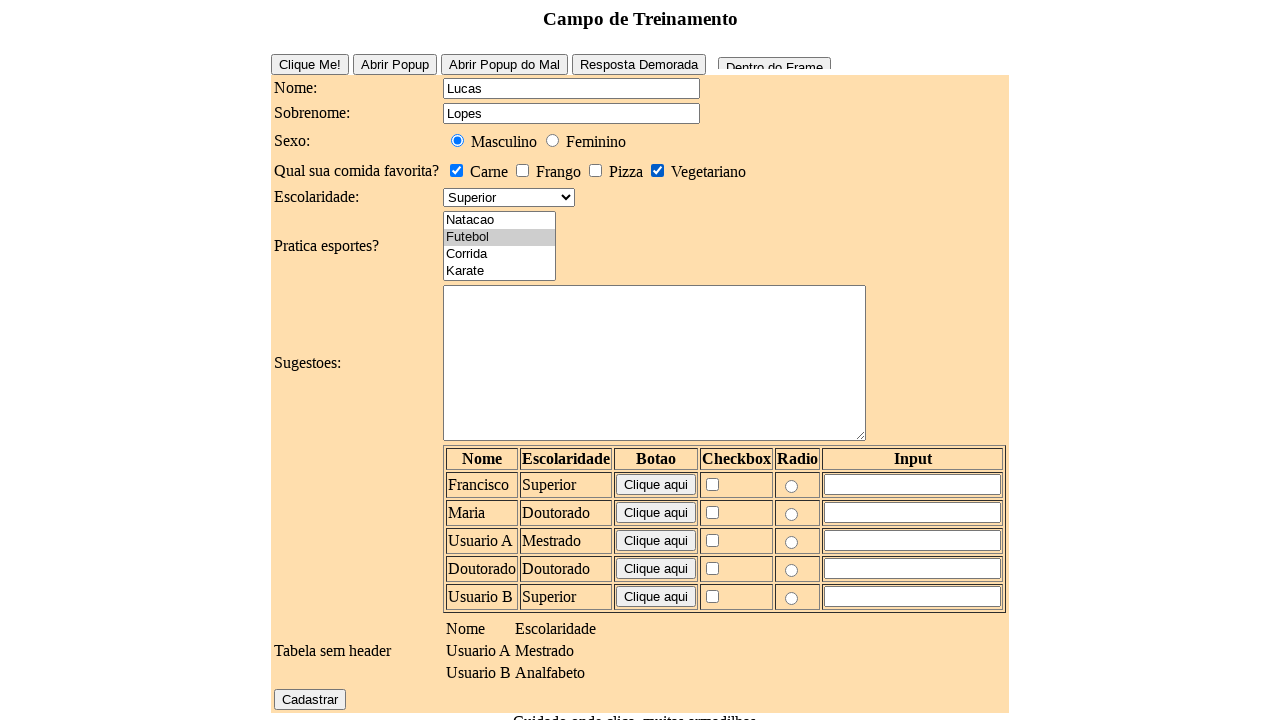

Filled suggestions field with 'Aprenda java e selenium' on #elementosForm\:sugestoes
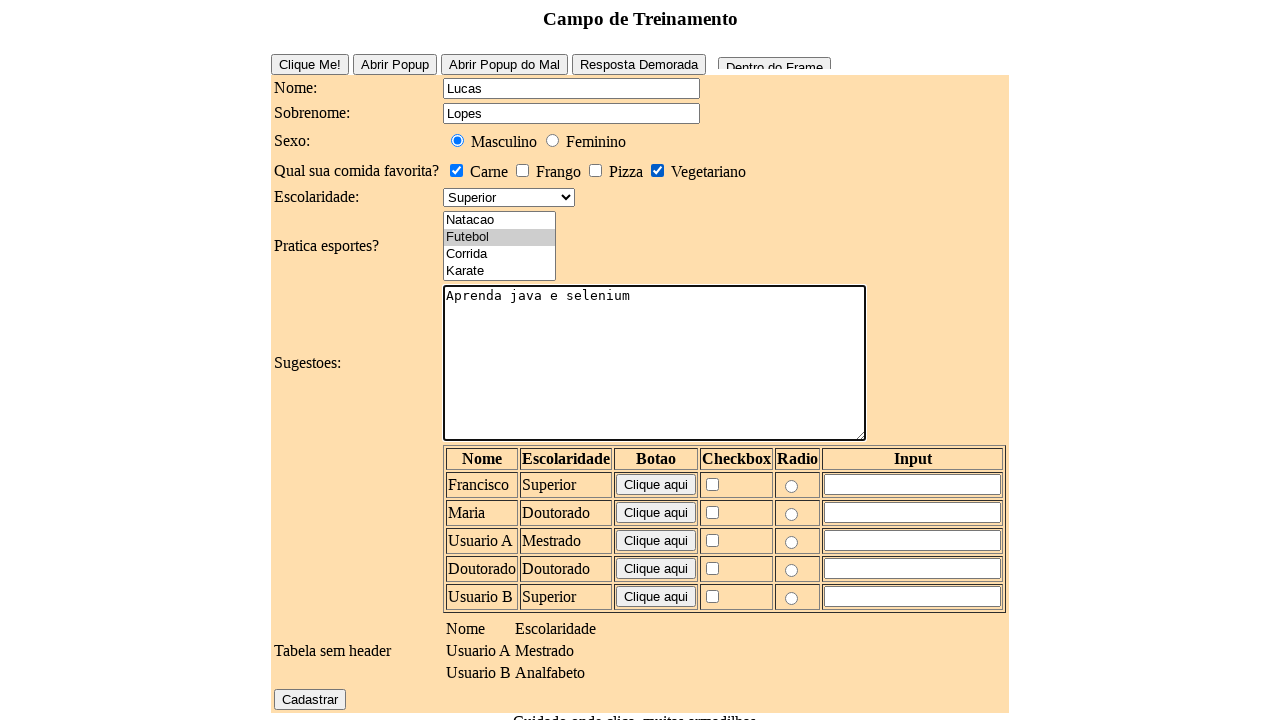

Clicked register button to submit form at (310, 699) on #elementosForm\:cadastrar
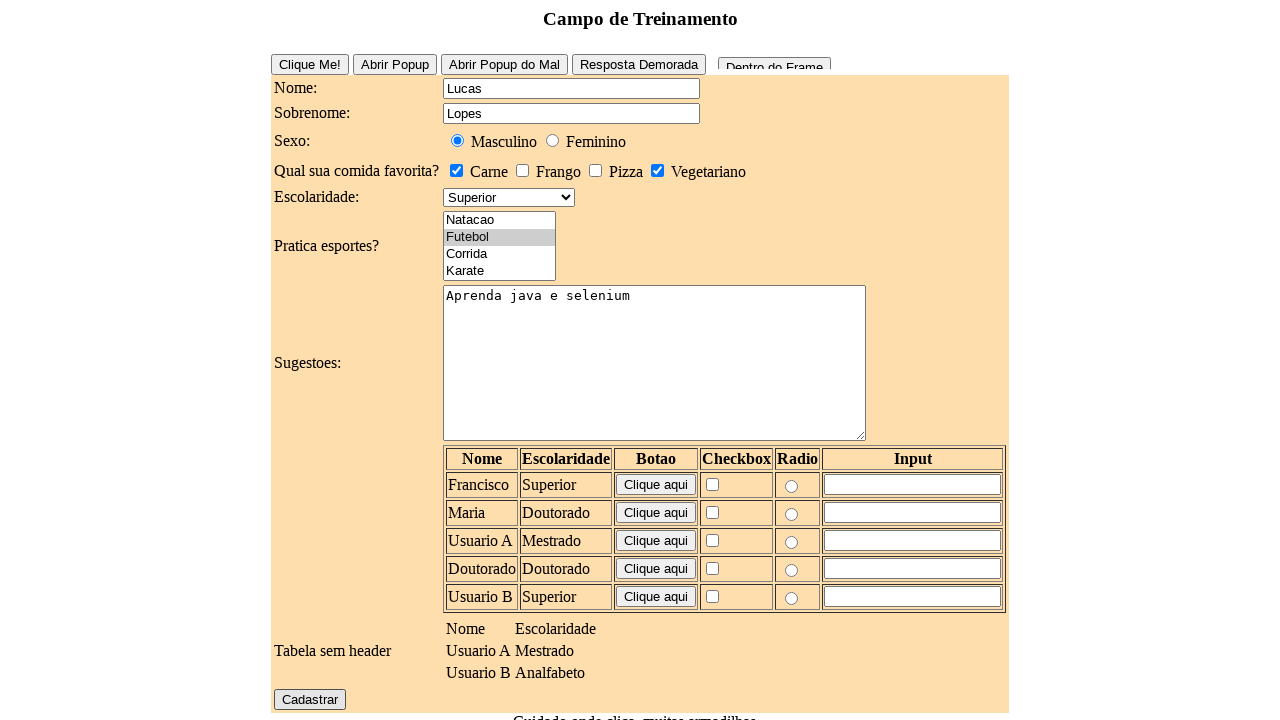

Alert dialog appeared and was accepted (validation error about contradictory food selections)
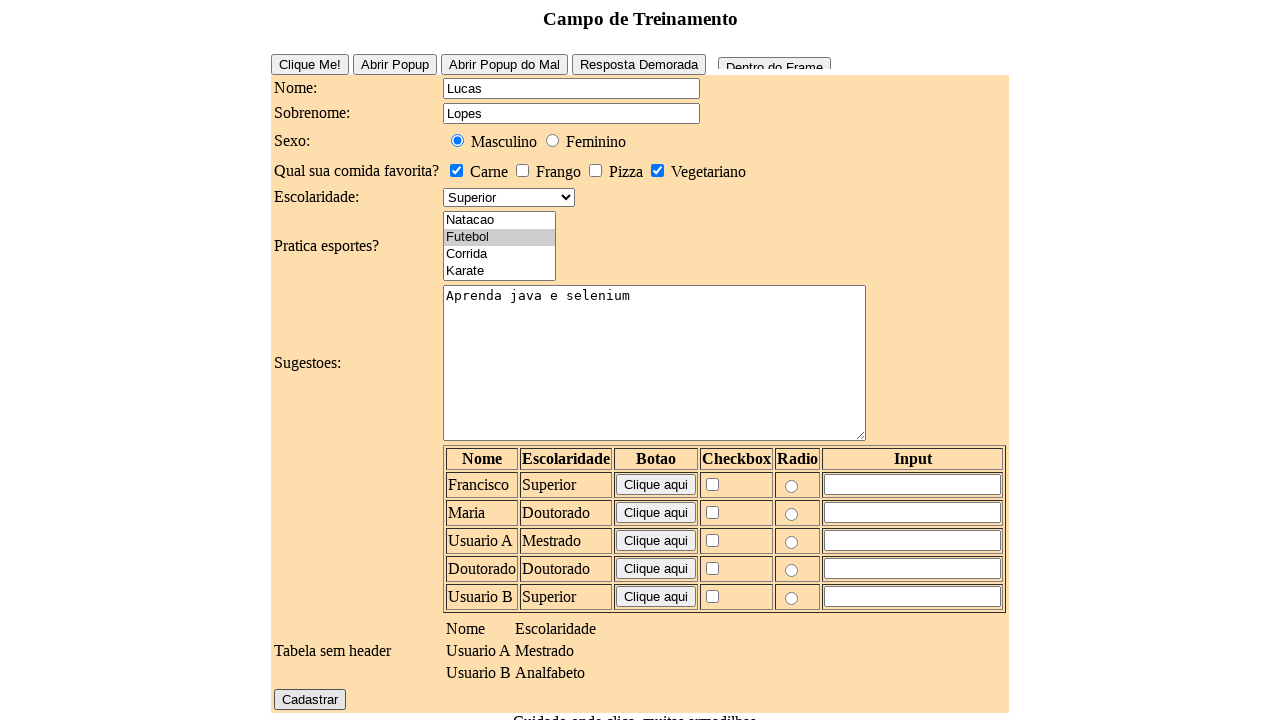

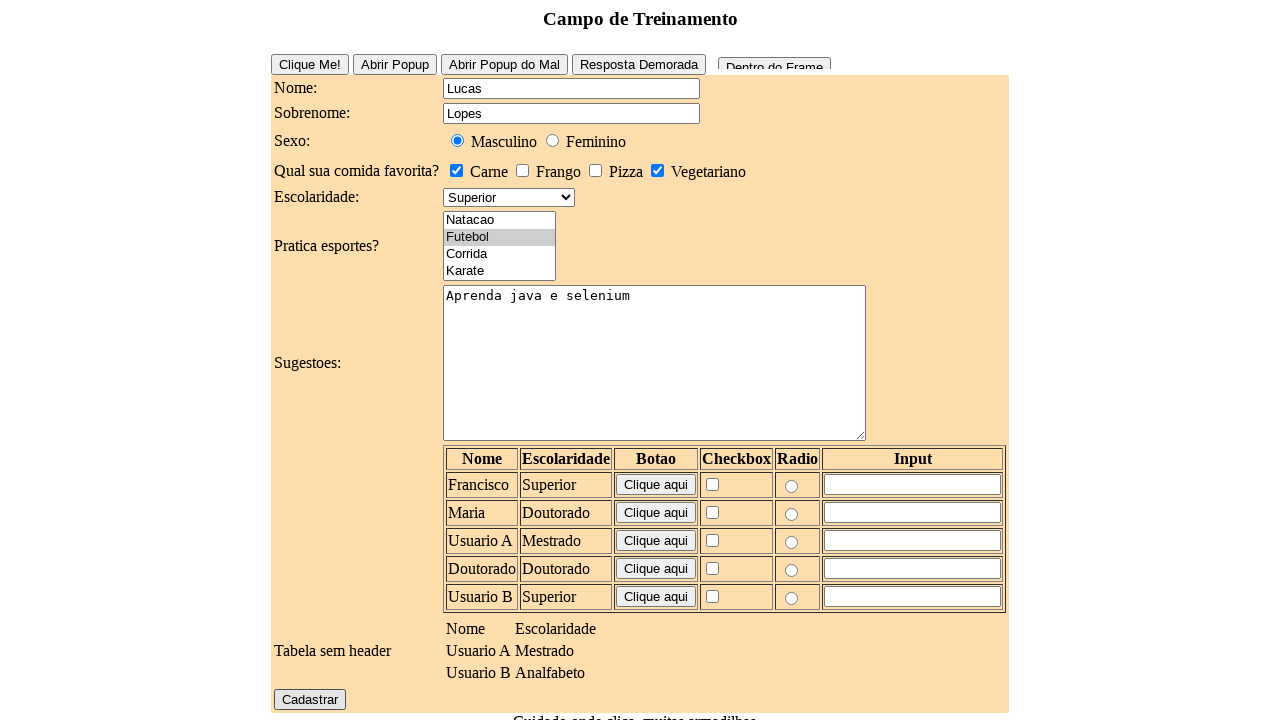